Tests adding specific grocery items (Cucumber, Brocolli, Beetroot, Carrot) to a shopping cart by iterating through product listings and clicking the add button for matching items.

Starting URL: https://rahulshettyacademy.com/seleniumPractise/#/

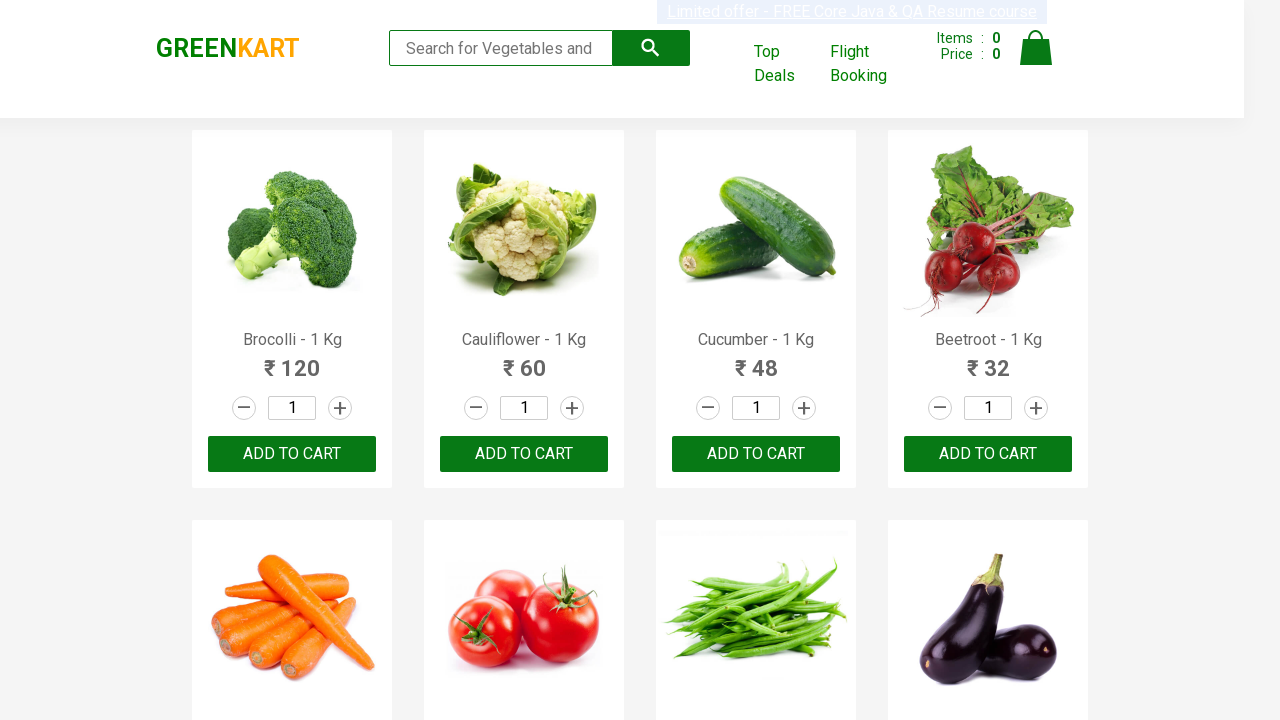

Waited for product listings to load
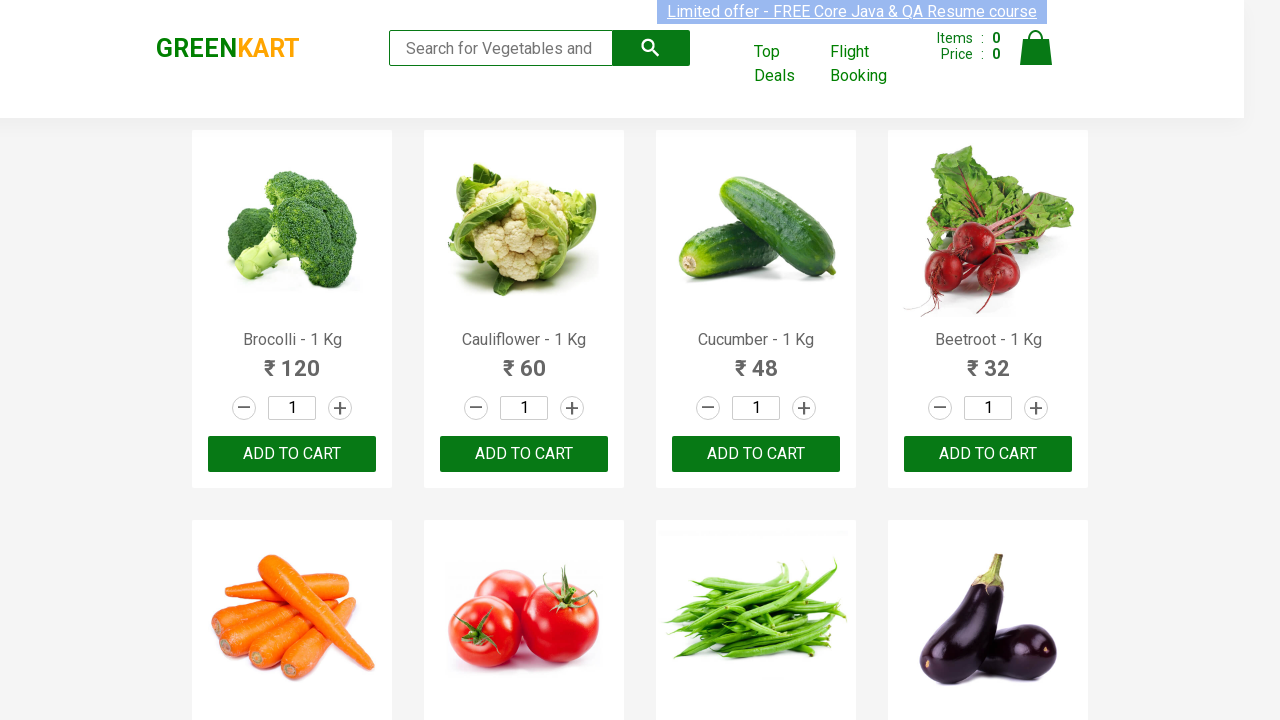

Retrieved all product elements from the page
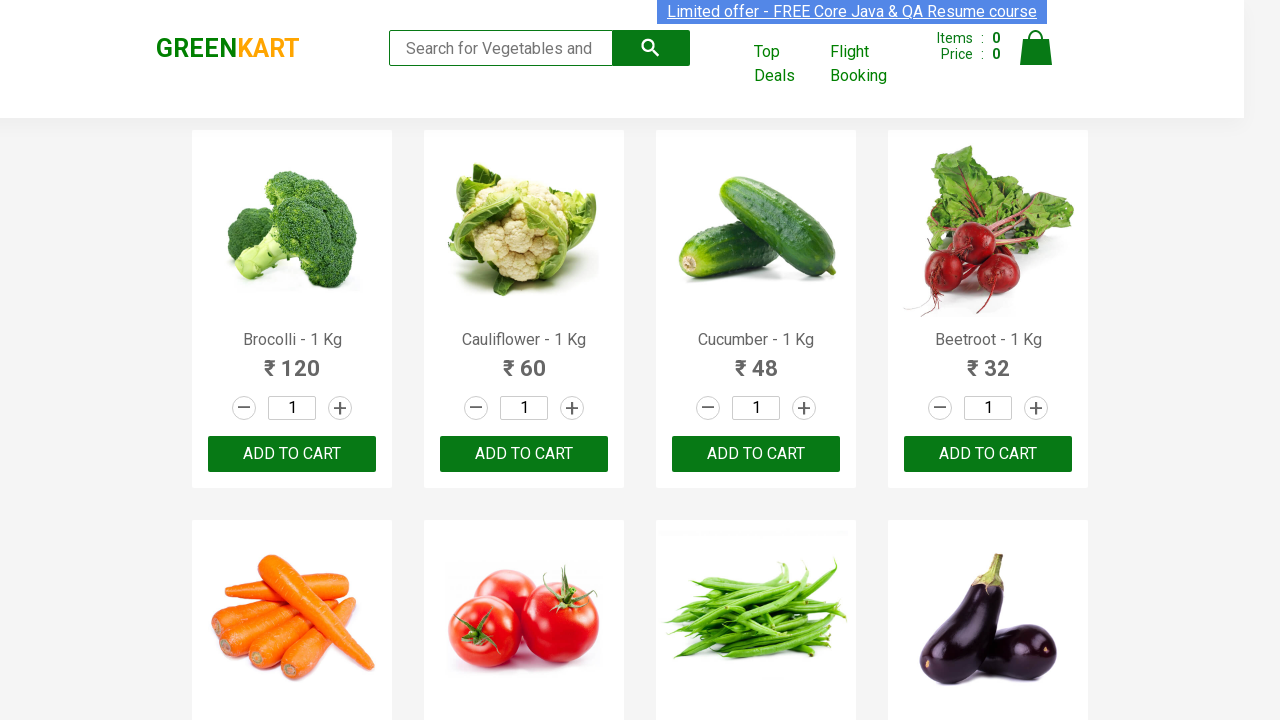

Clicked add to cart button for Brocolli at (292, 454) on xpath=//div[@class='product-action']/button >> nth=0
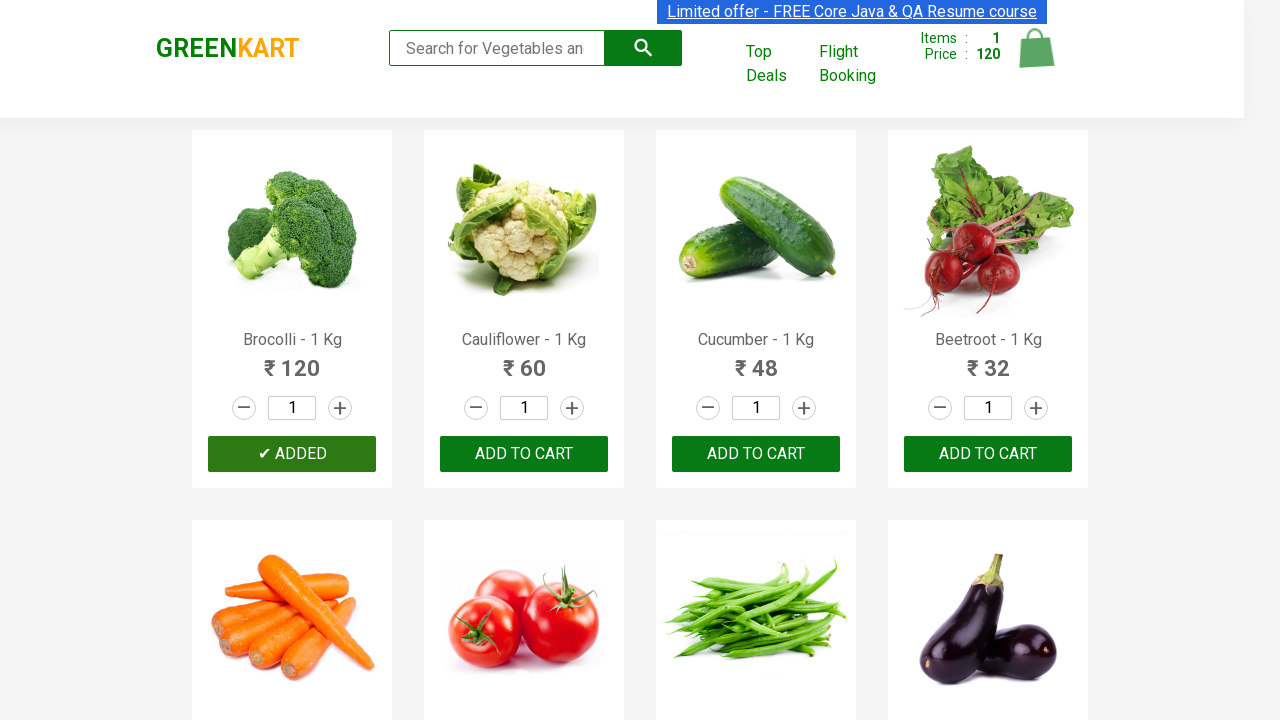

Clicked add to cart button for Cucumber at (756, 454) on xpath=//div[@class='product-action']/button >> nth=2
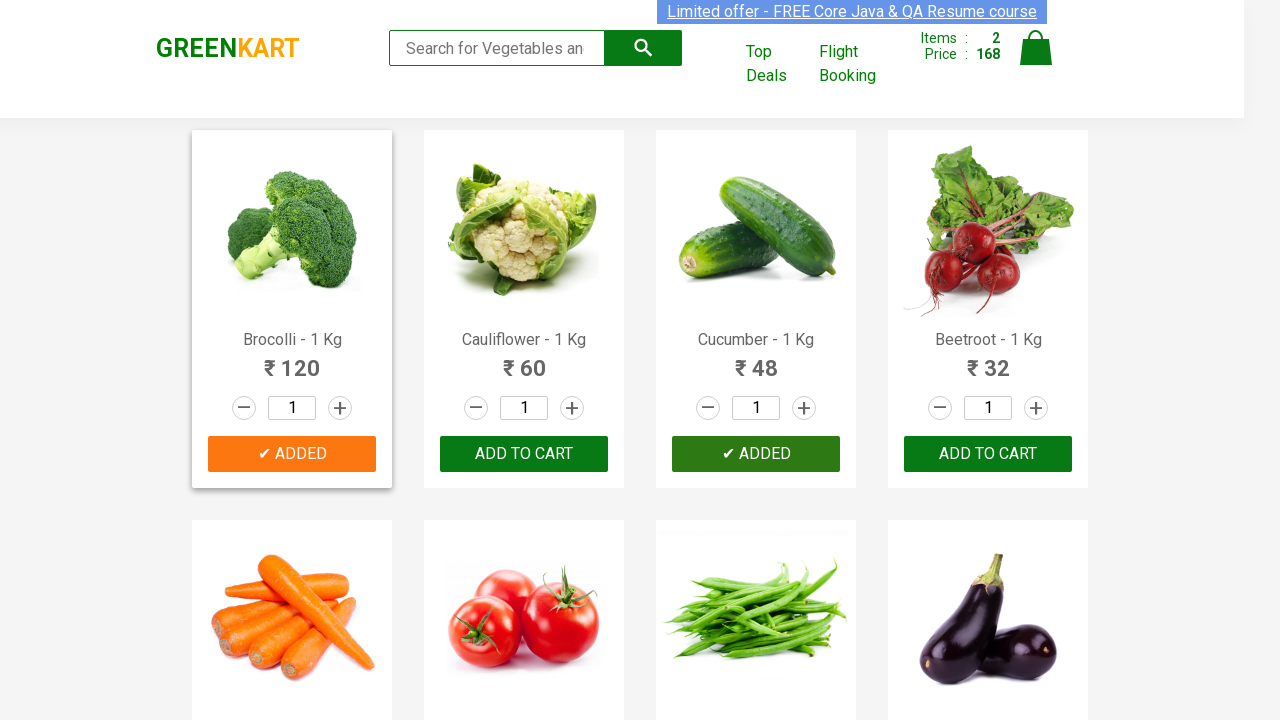

Clicked add to cart button for Beetroot at (988, 454) on xpath=//div[@class='product-action']/button >> nth=3
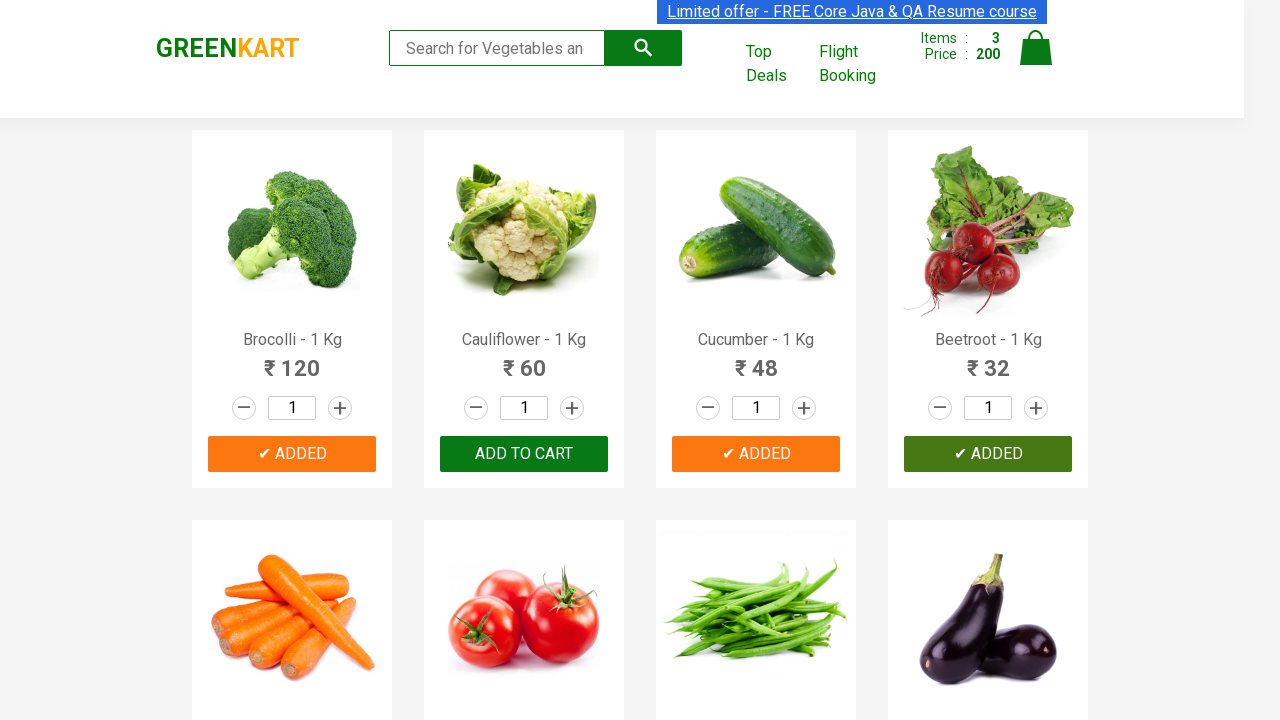

Clicked add to cart button for Carrot at (292, 360) on xpath=//div[@class='product-action']/button >> nth=4
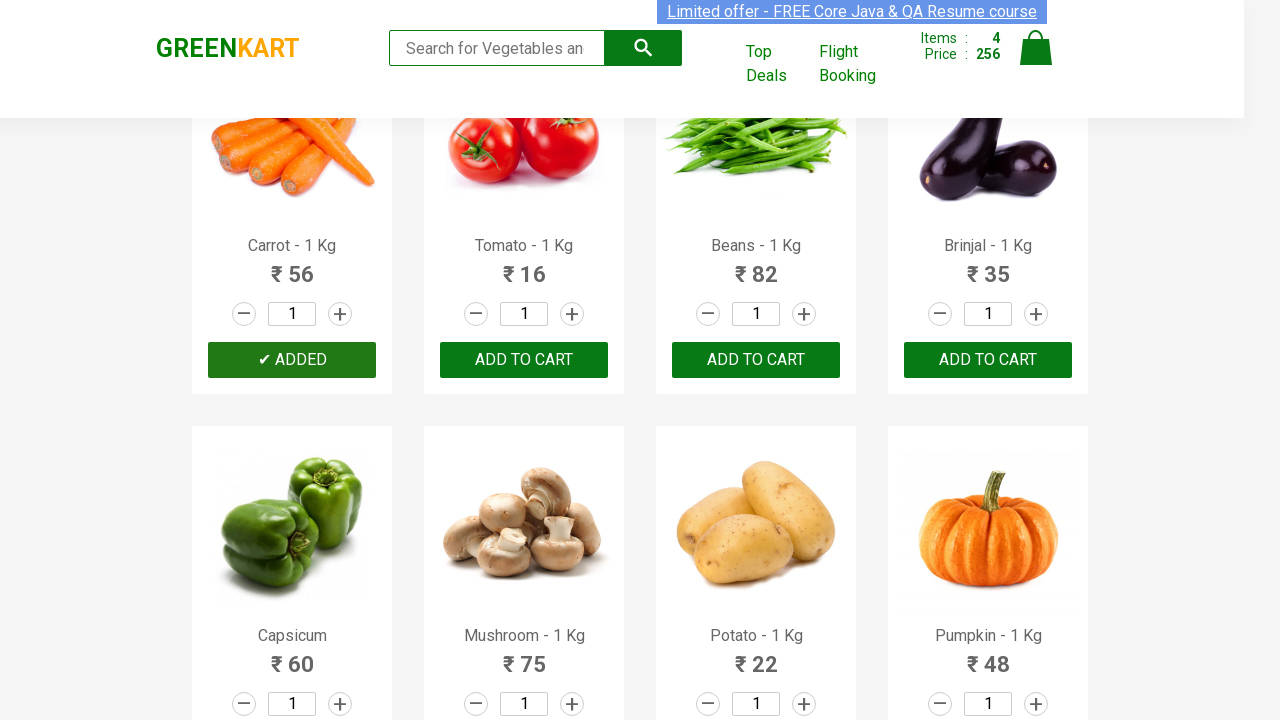

Successfully added all 4 required items to cart
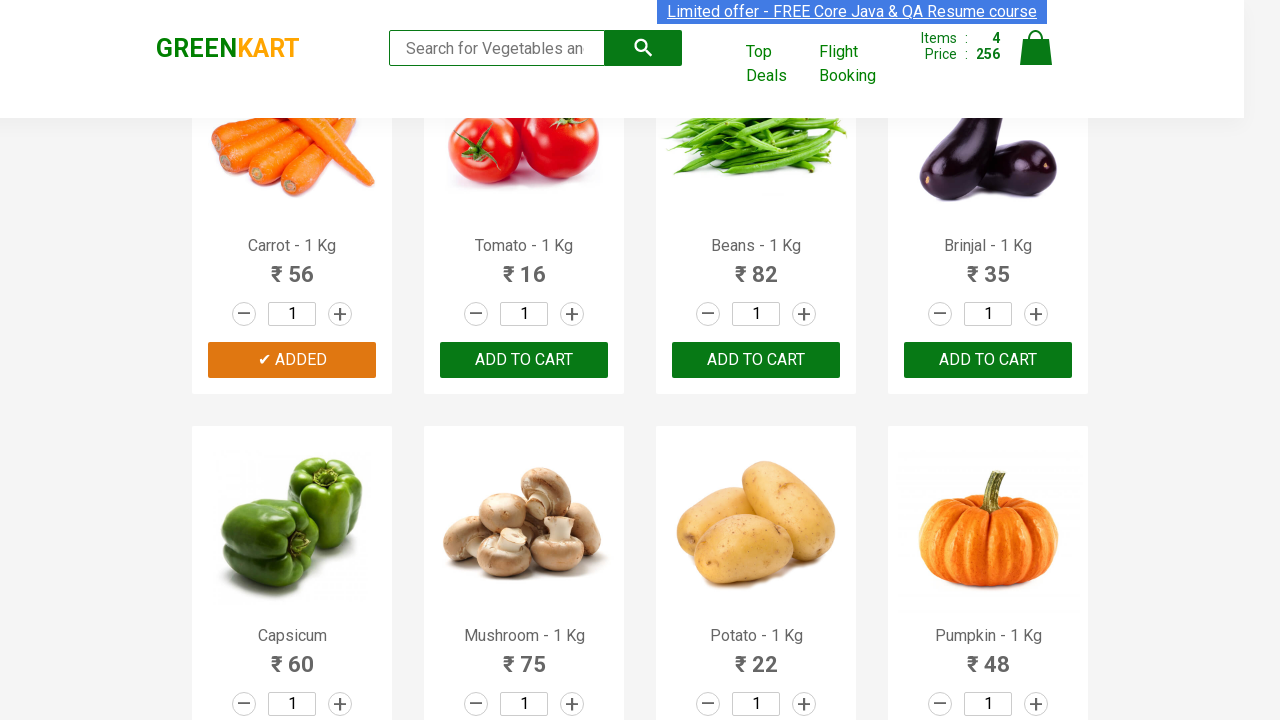

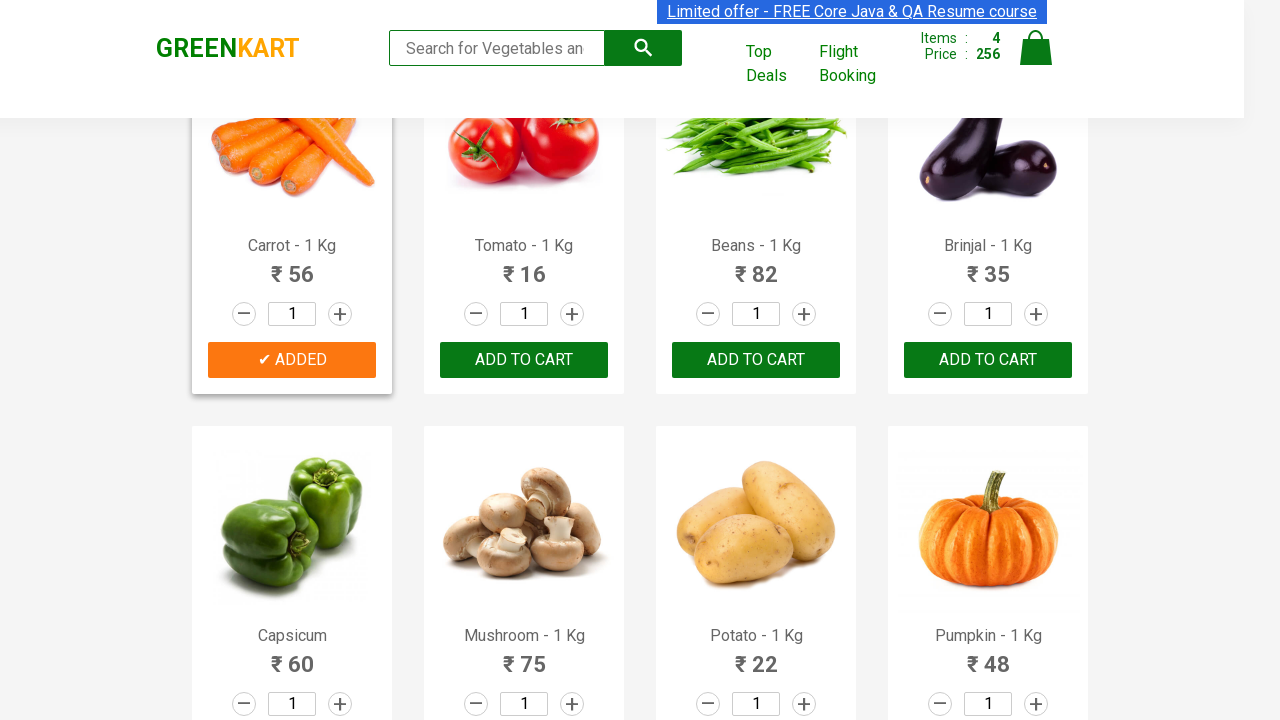